Tests double-click functionality on a button and verifies the resulting message

Starting URL: https://demoqa.com/buttons

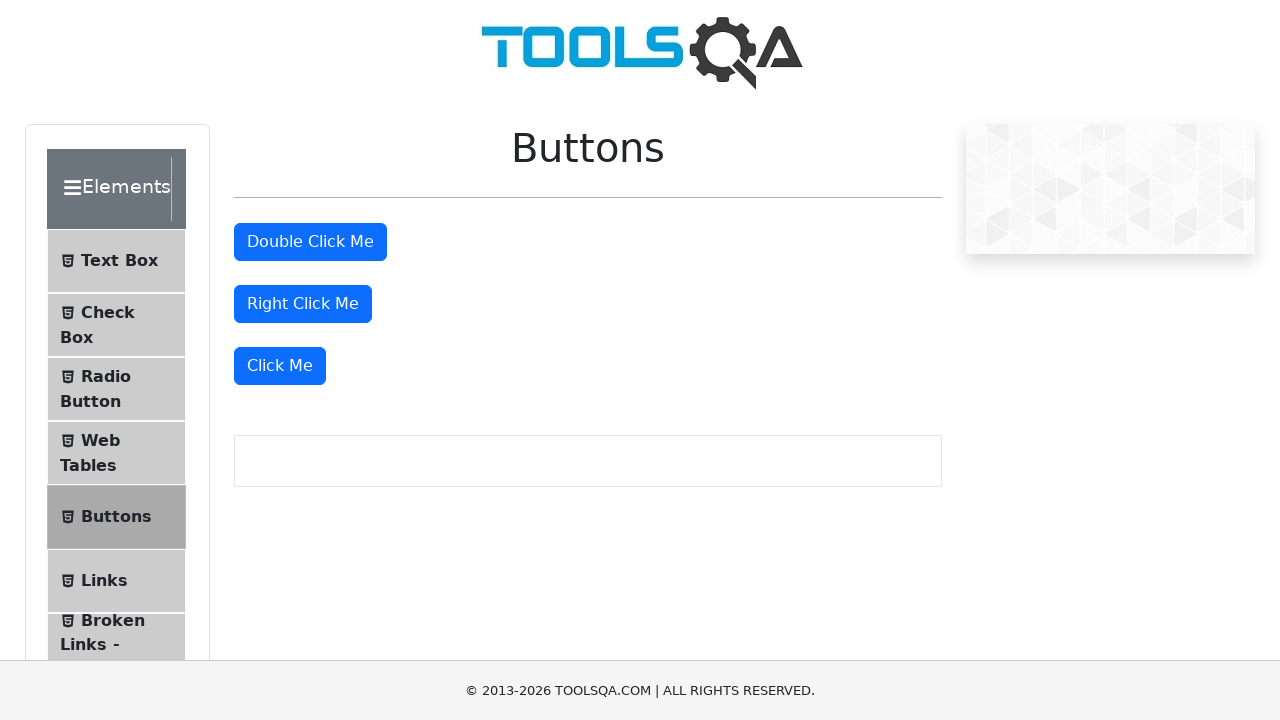

Navigated to https://demoqa.com/buttons
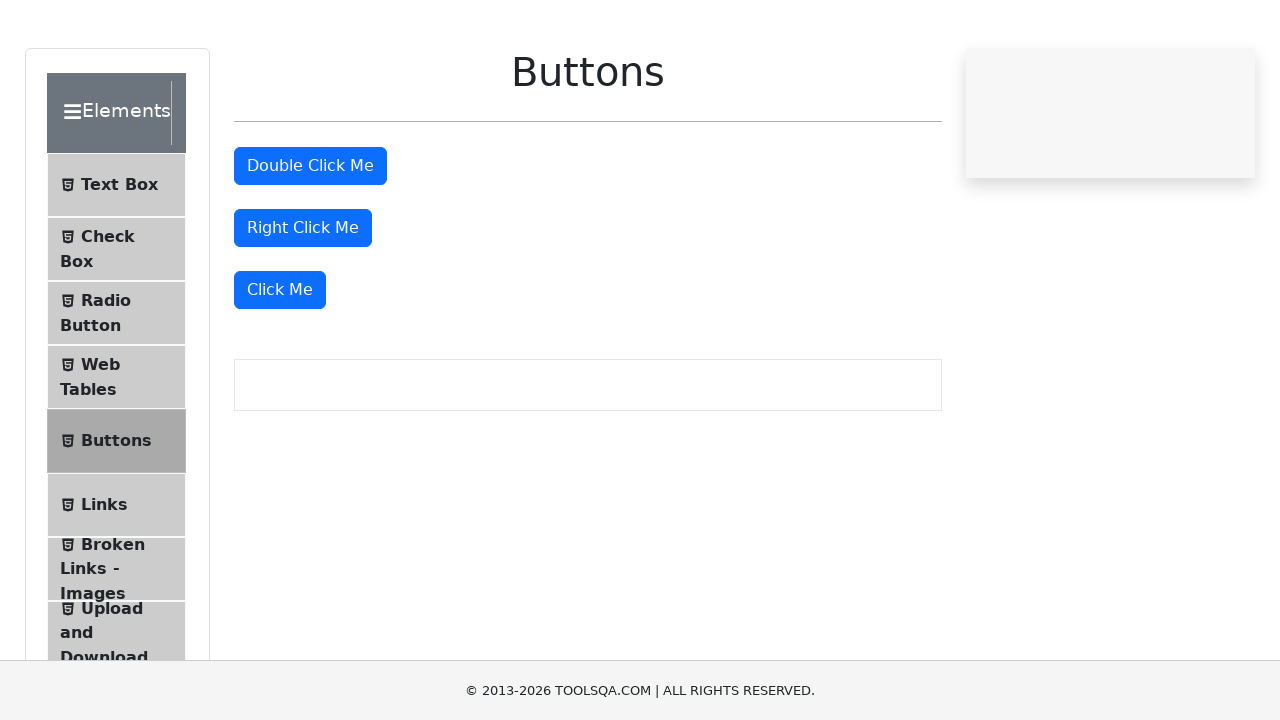

Double-clicked the double-click button at (310, 242) on #doubleClickBtn
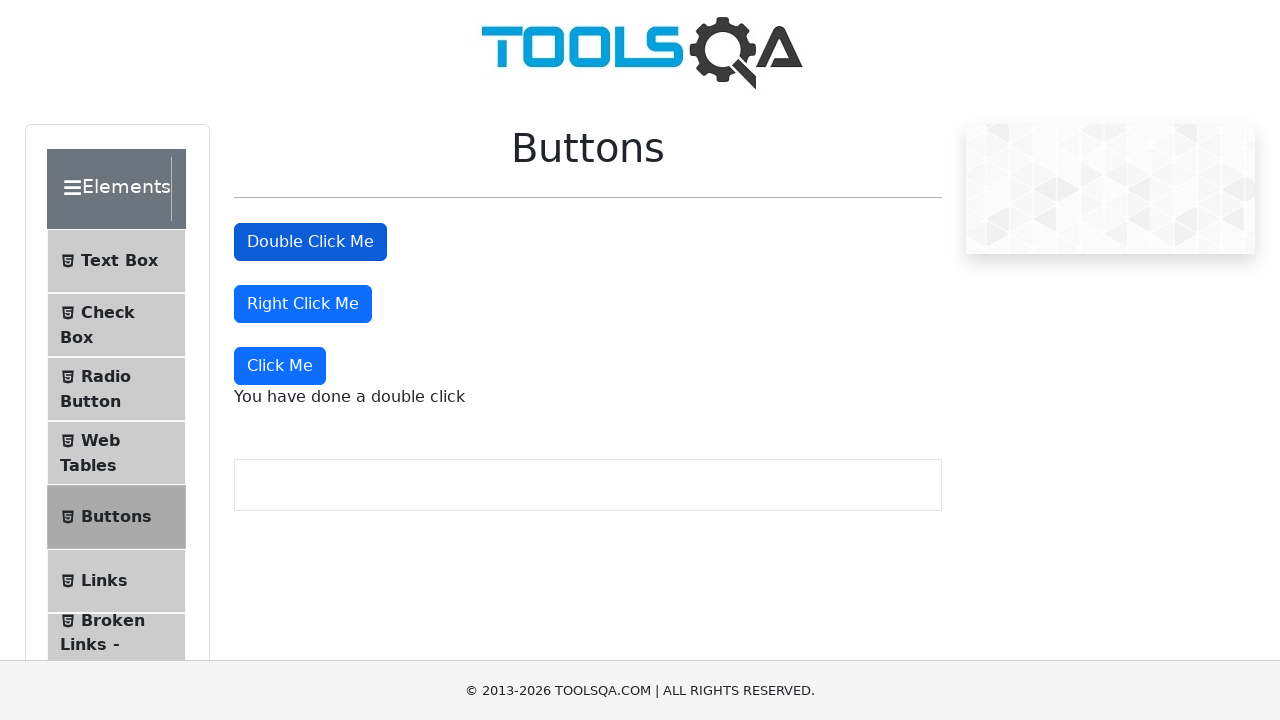

Located the double-click feedback message
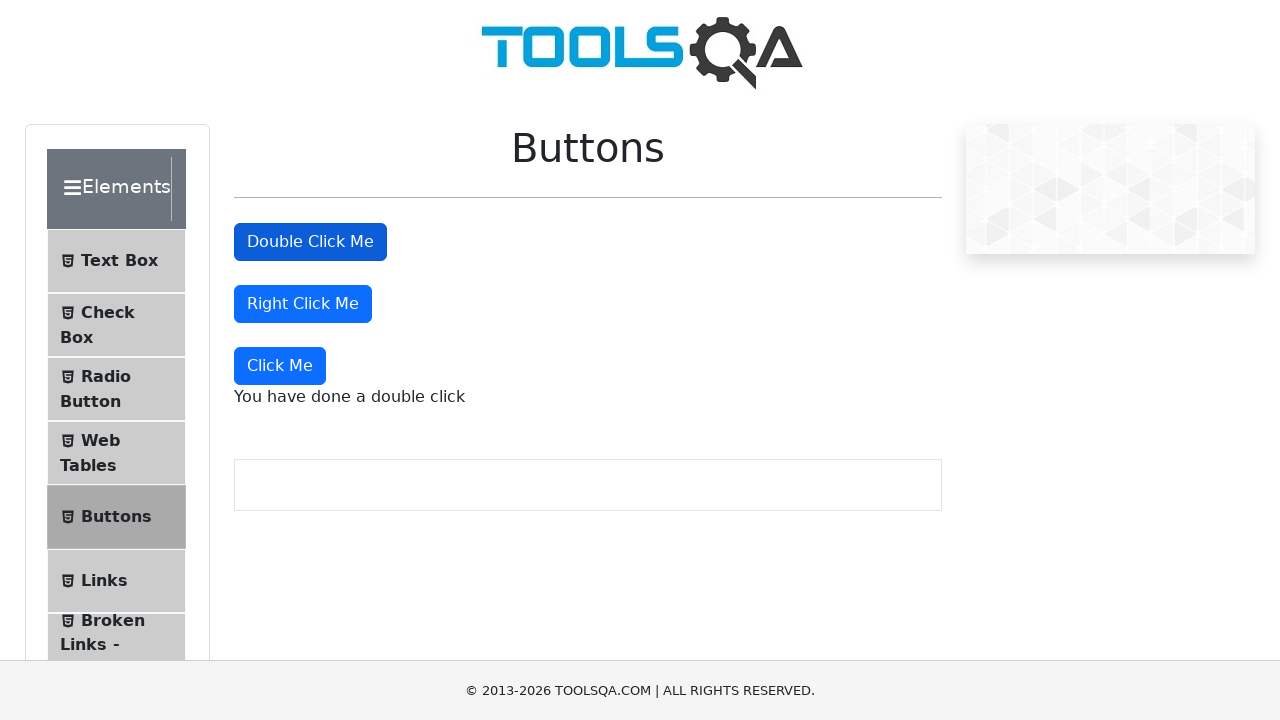

Verified feedback message displays 'You have done a double click'
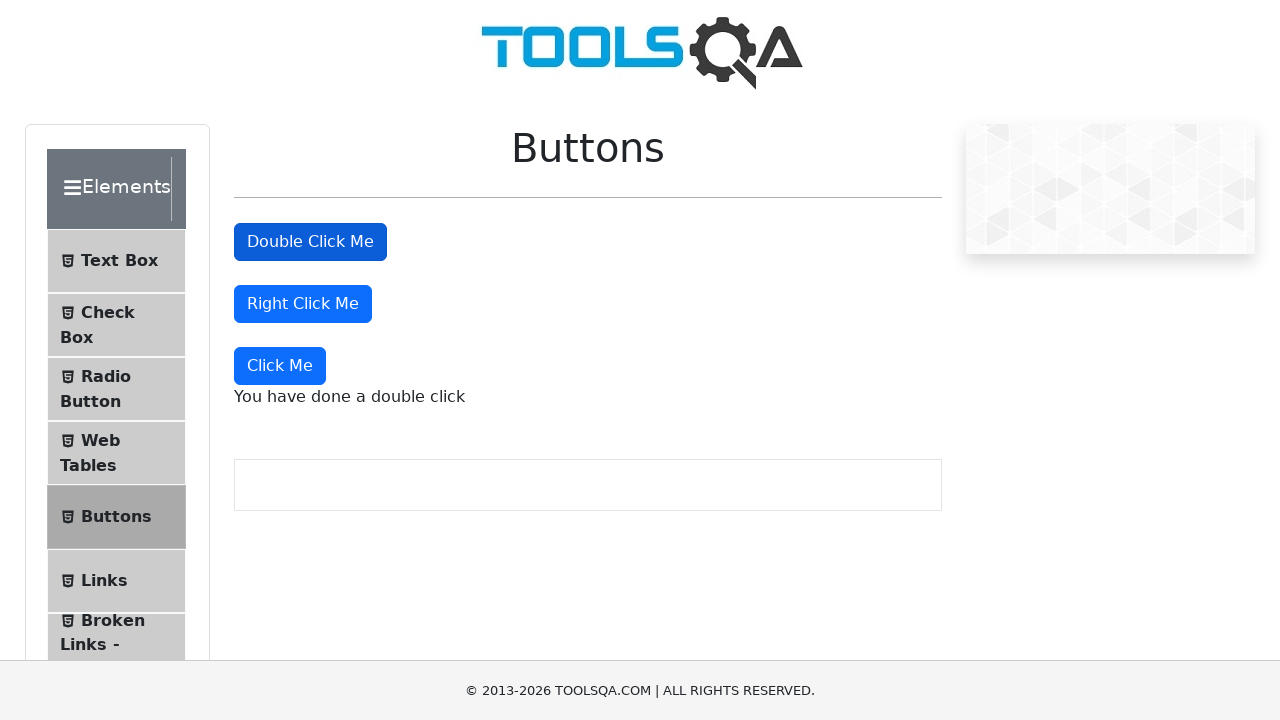

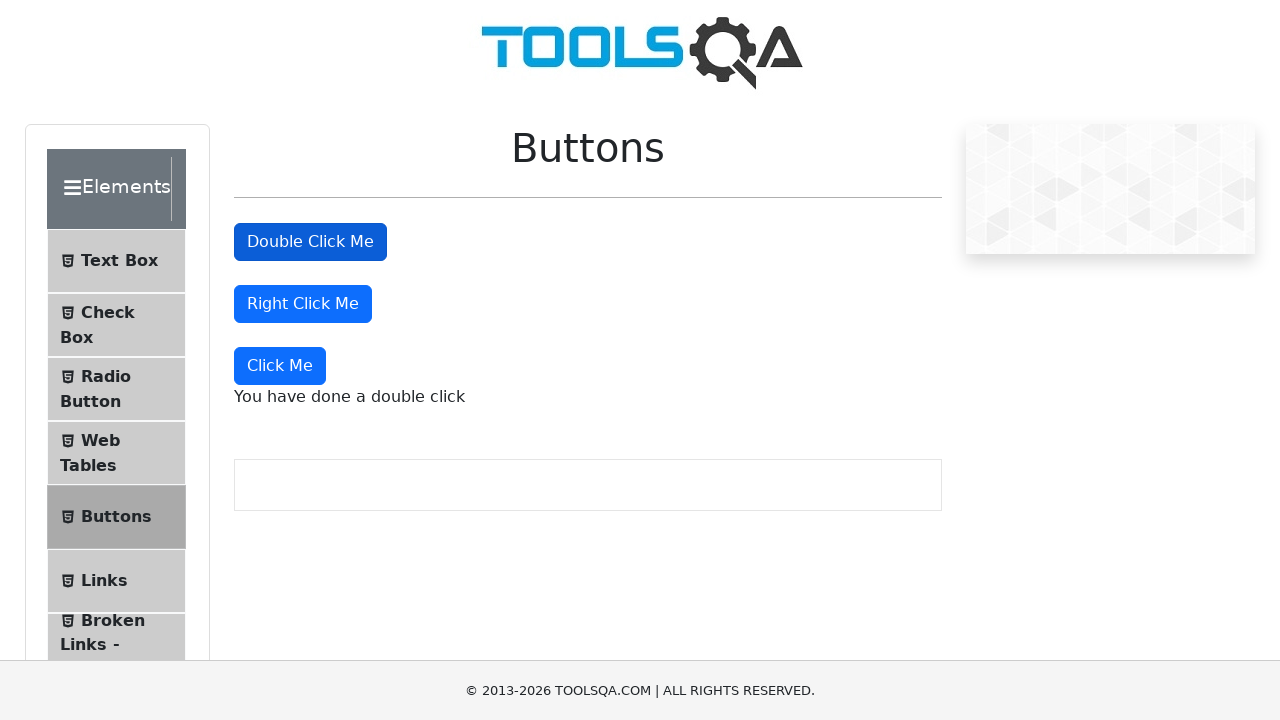